Waits for a price to reach $100, clicks book button, solves a mathematical problem and submits the answer

Starting URL: http://suninjuly.github.io/explicit_wait2.html

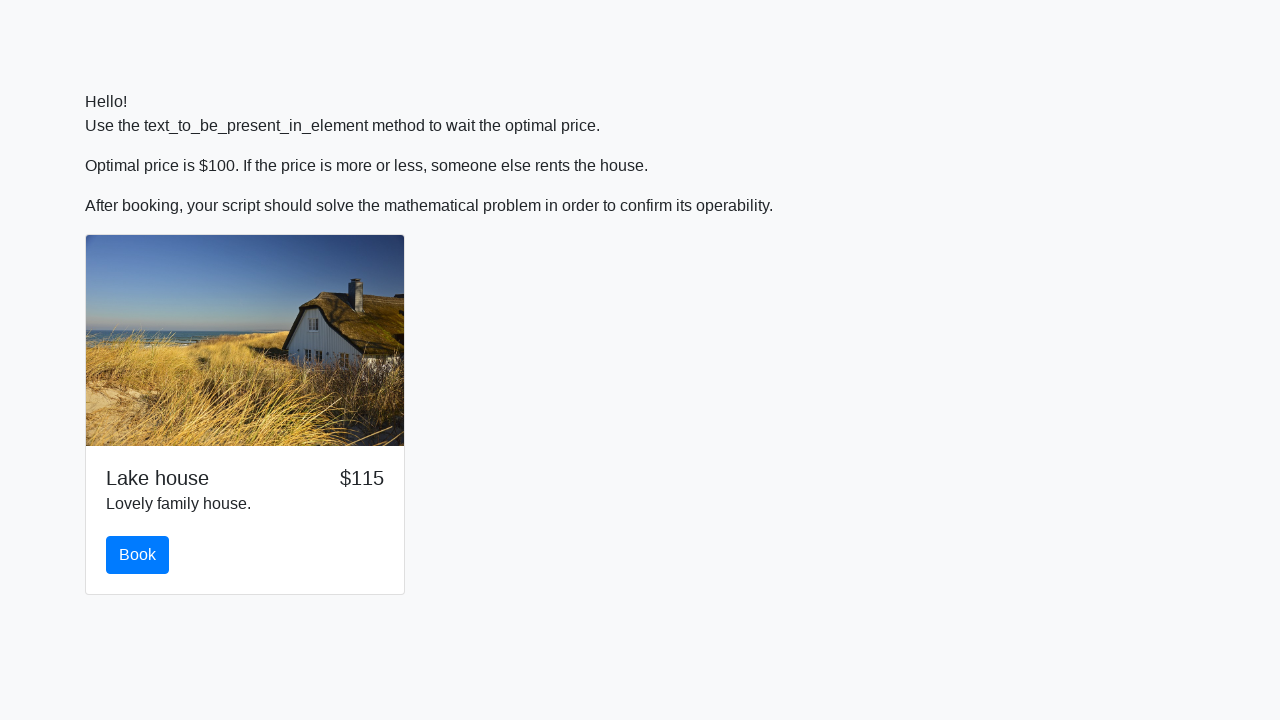

Waited for price to reach $100
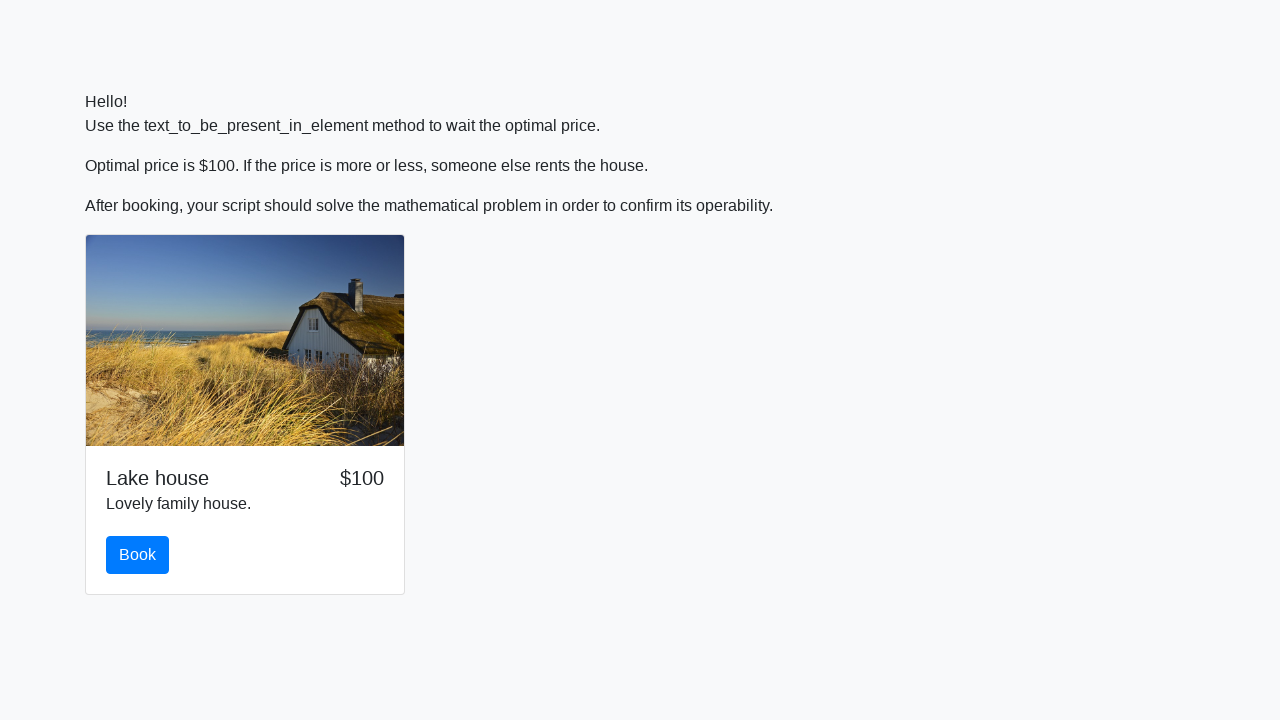

Clicked the book button at (138, 555) on #book
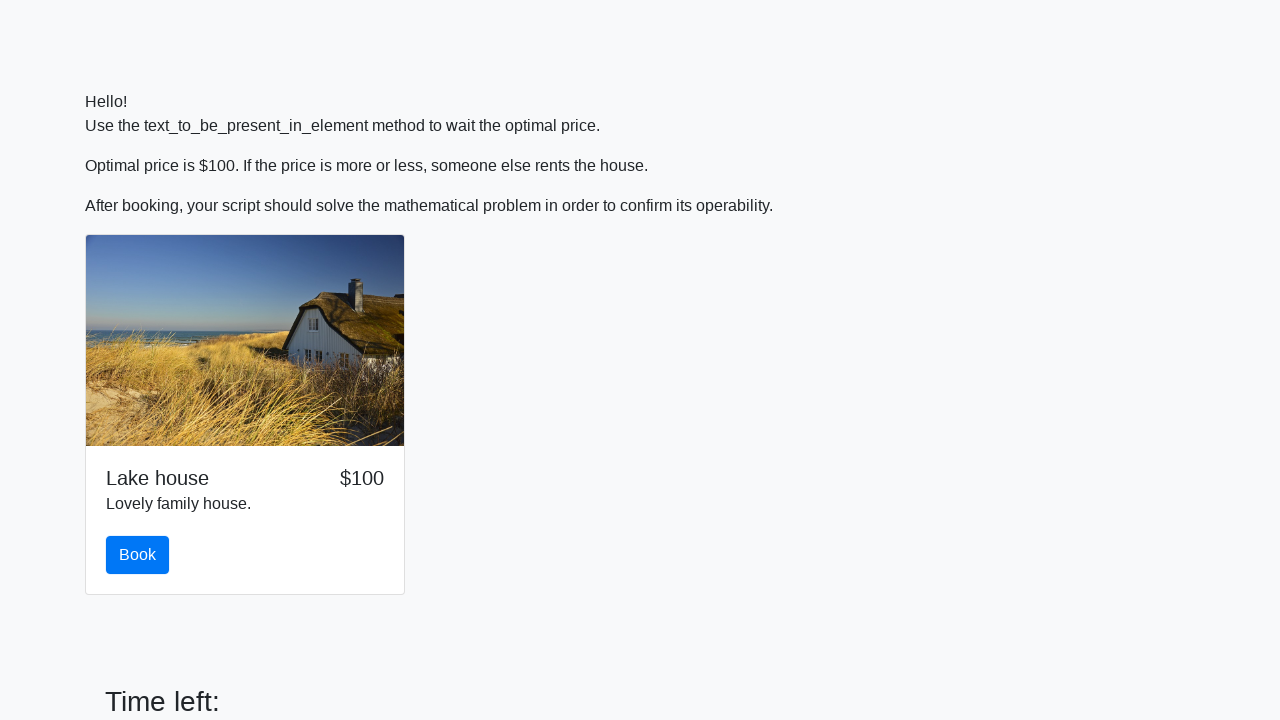

Retrieved input value for calculation: 465
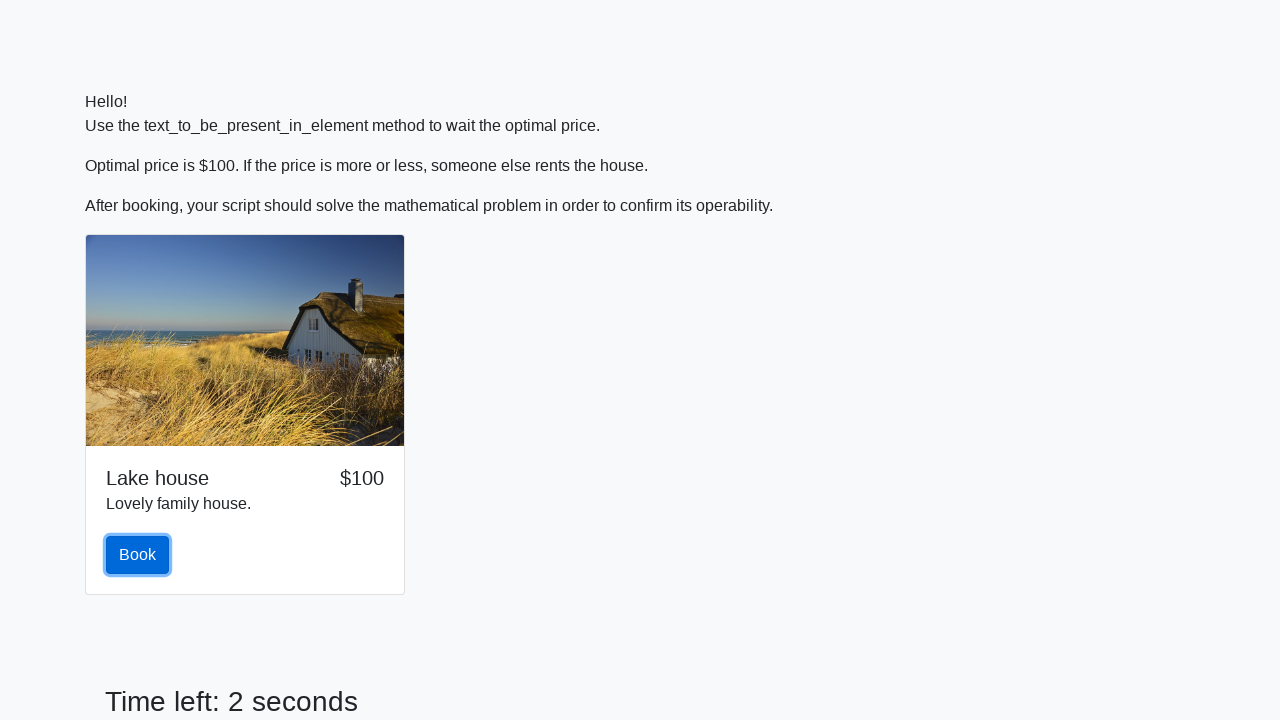

Calculated mathematical result: -0.6324782965389893
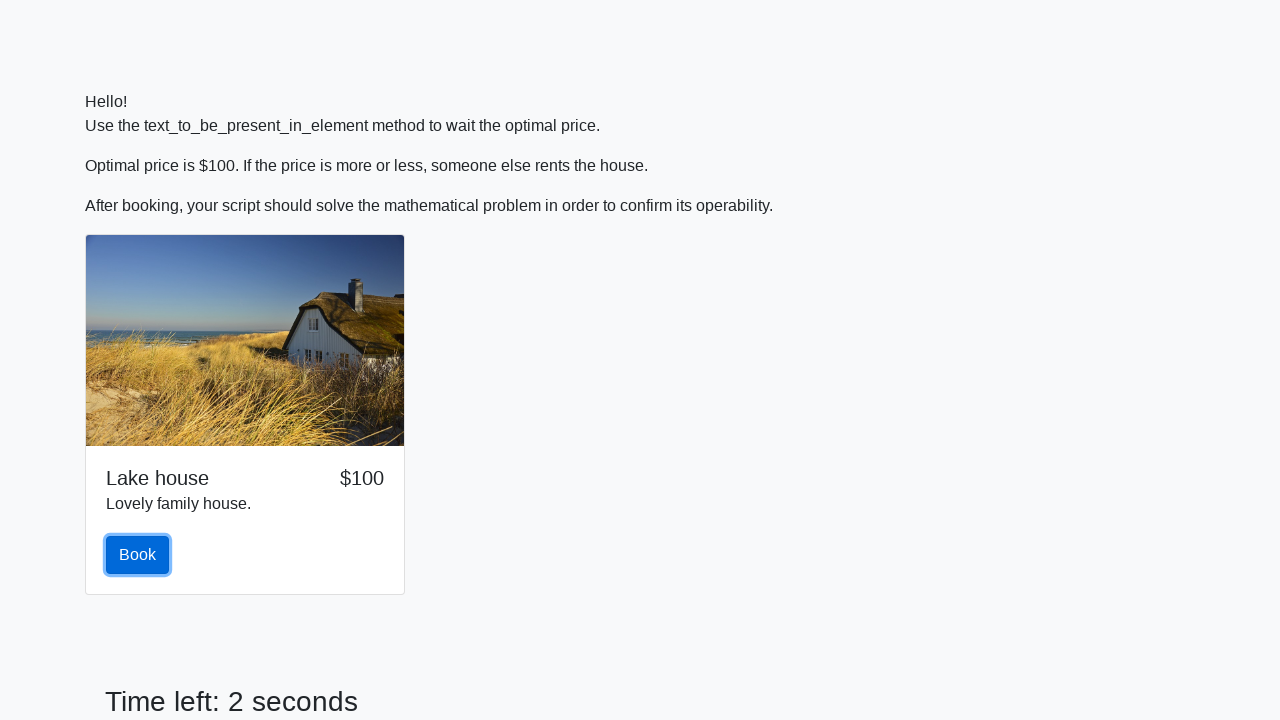

Filled answer field with calculated result on #answer
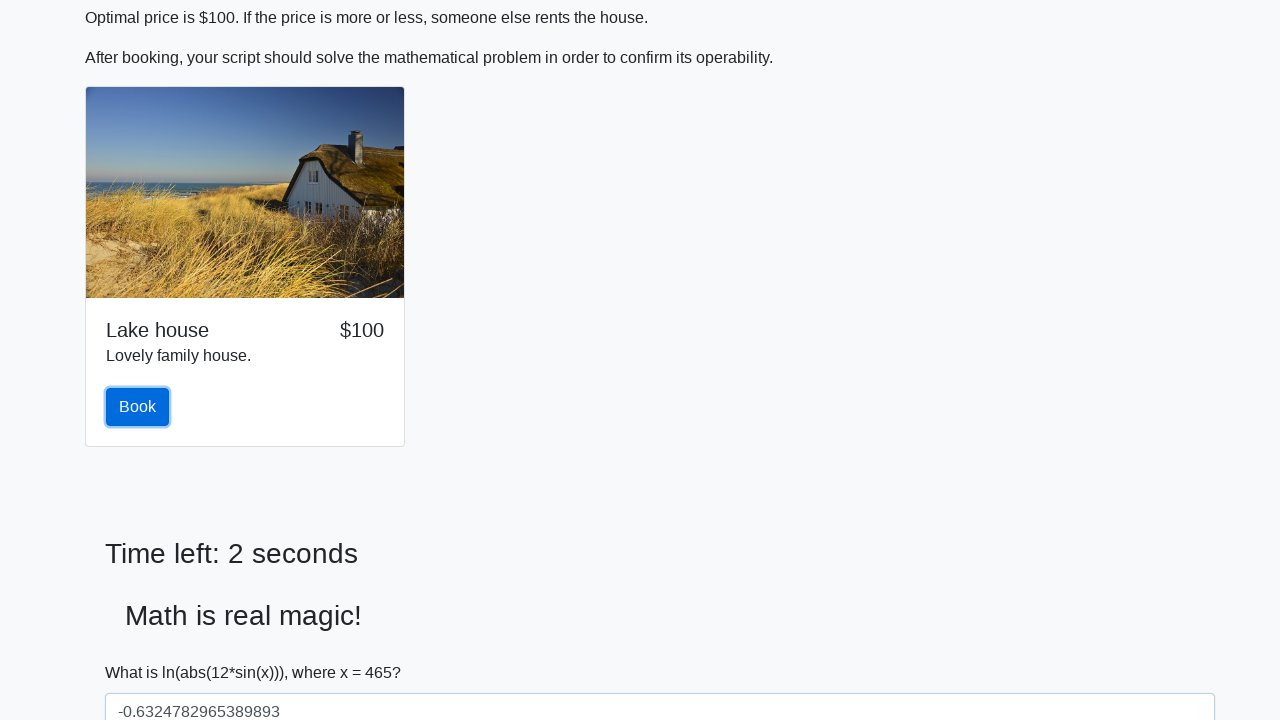

Clicked solve button to submit answer at (143, 651) on #solve
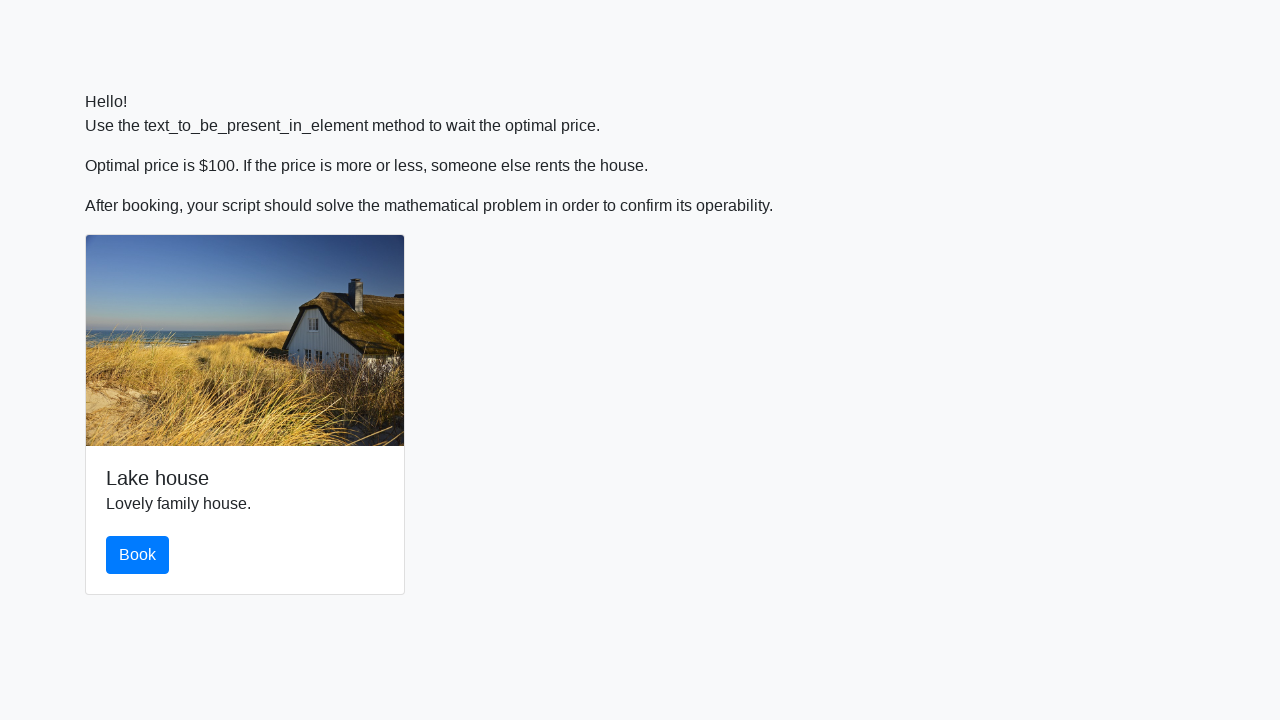

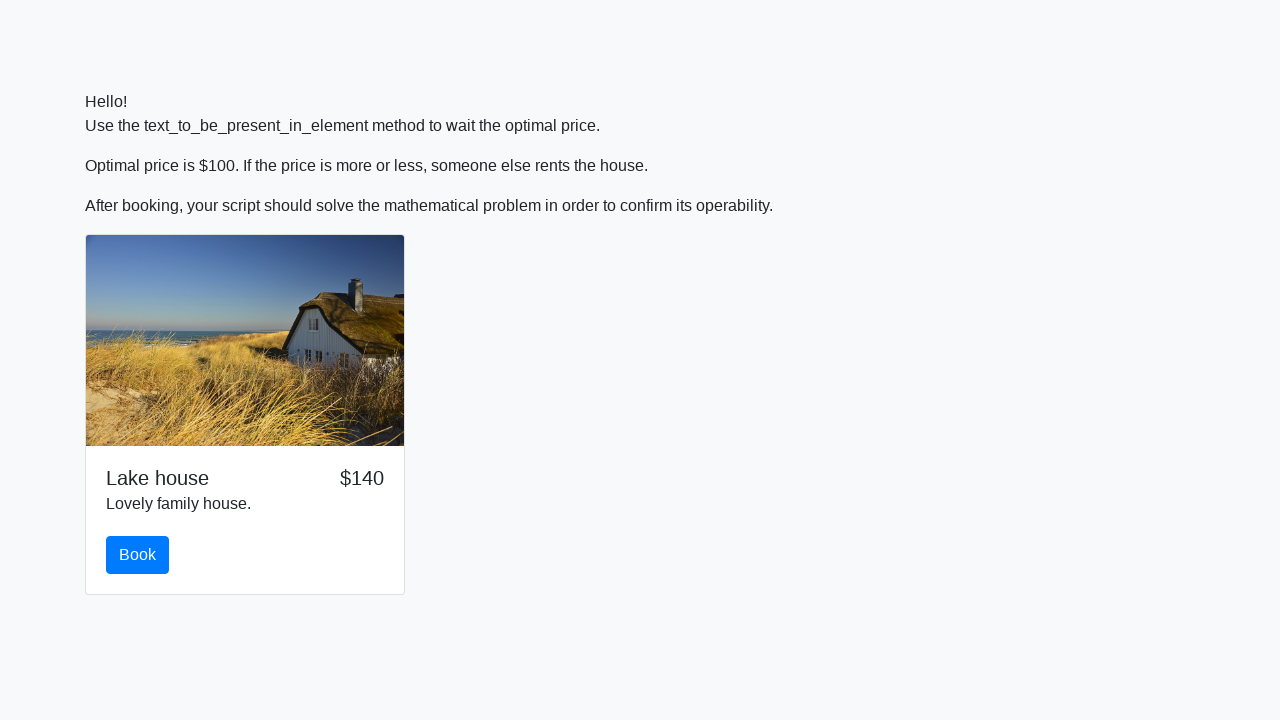